Tests select/dropdown menu functionality by selecting options using visible text, value, and index from an old-style HTML select element

Starting URL: https://demoqa.com/select-menu

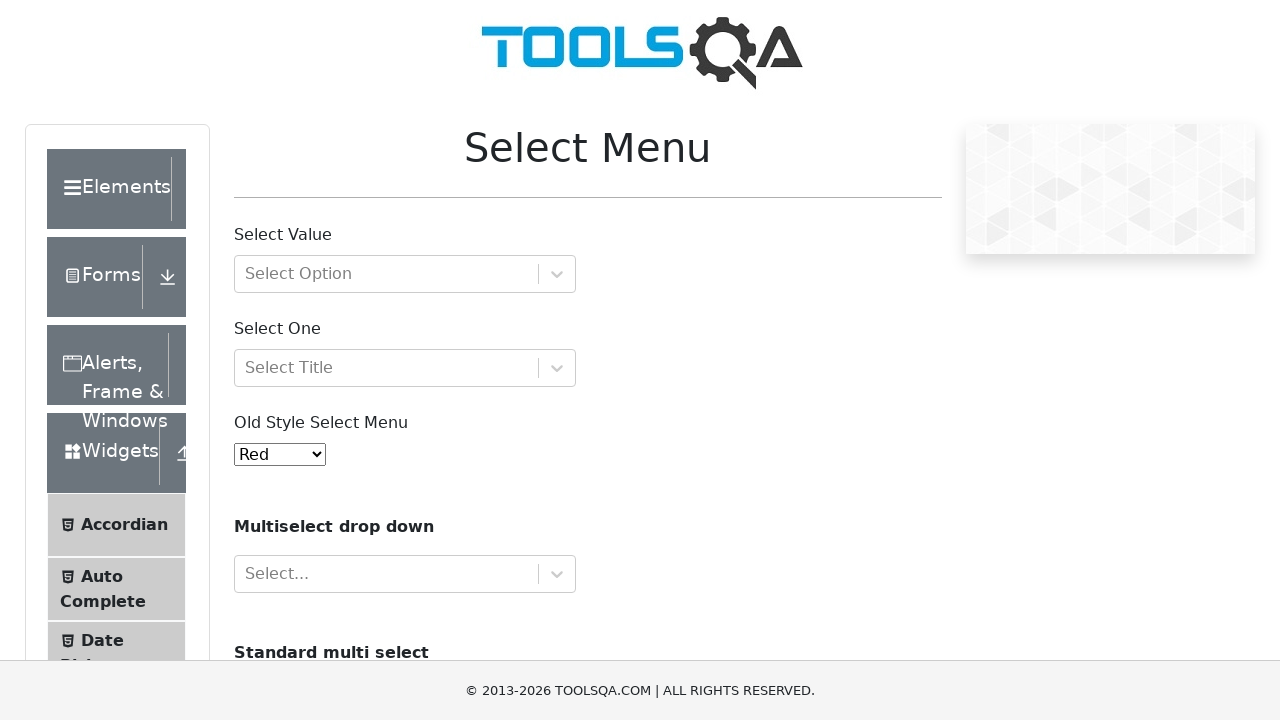

Selected 'Black' option by visible text from dropdown menu on #oldSelectMenu
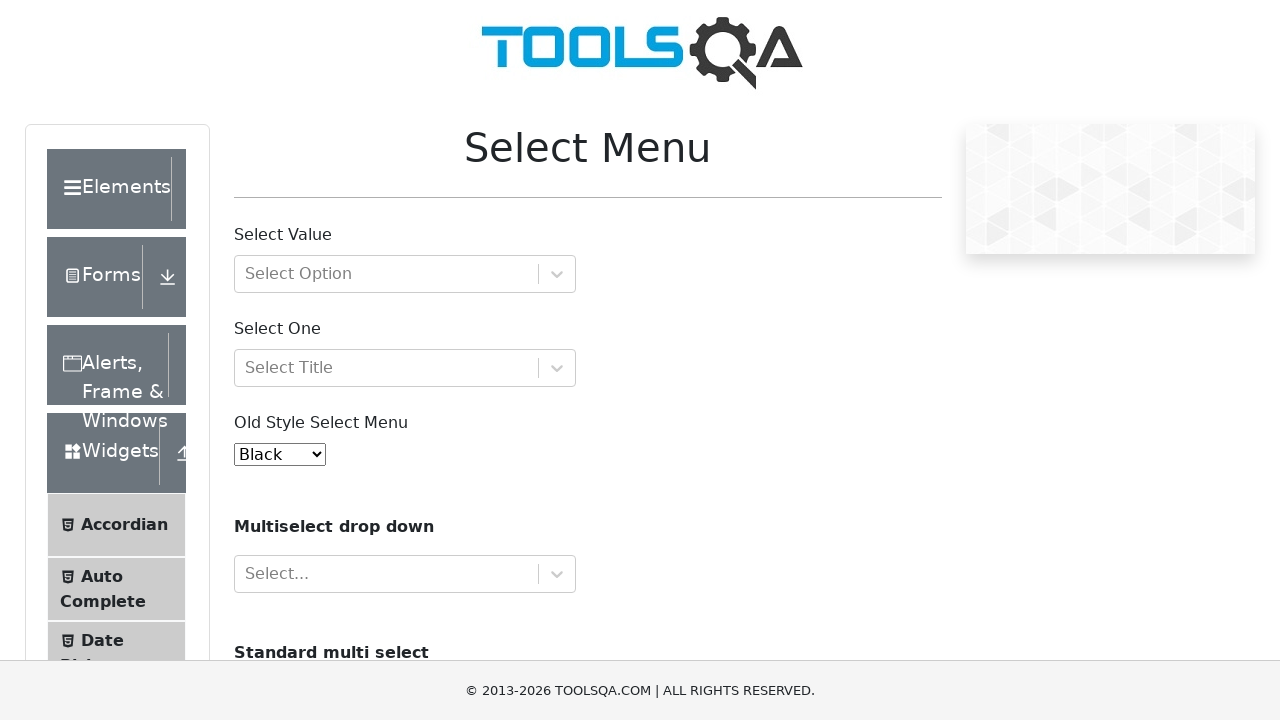

Selected option with value '5' (Purple) from dropdown menu on #oldSelectMenu
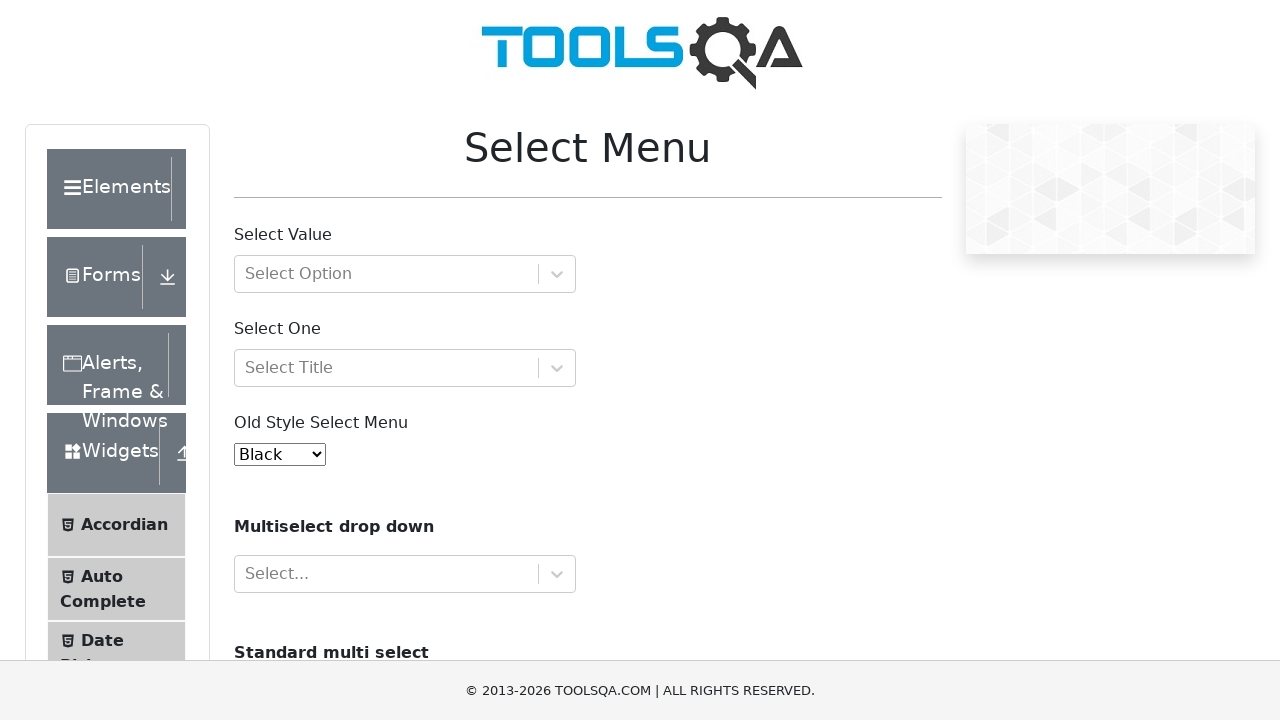

Selected option at index 3 (Yellow) from dropdown menu on #oldSelectMenu
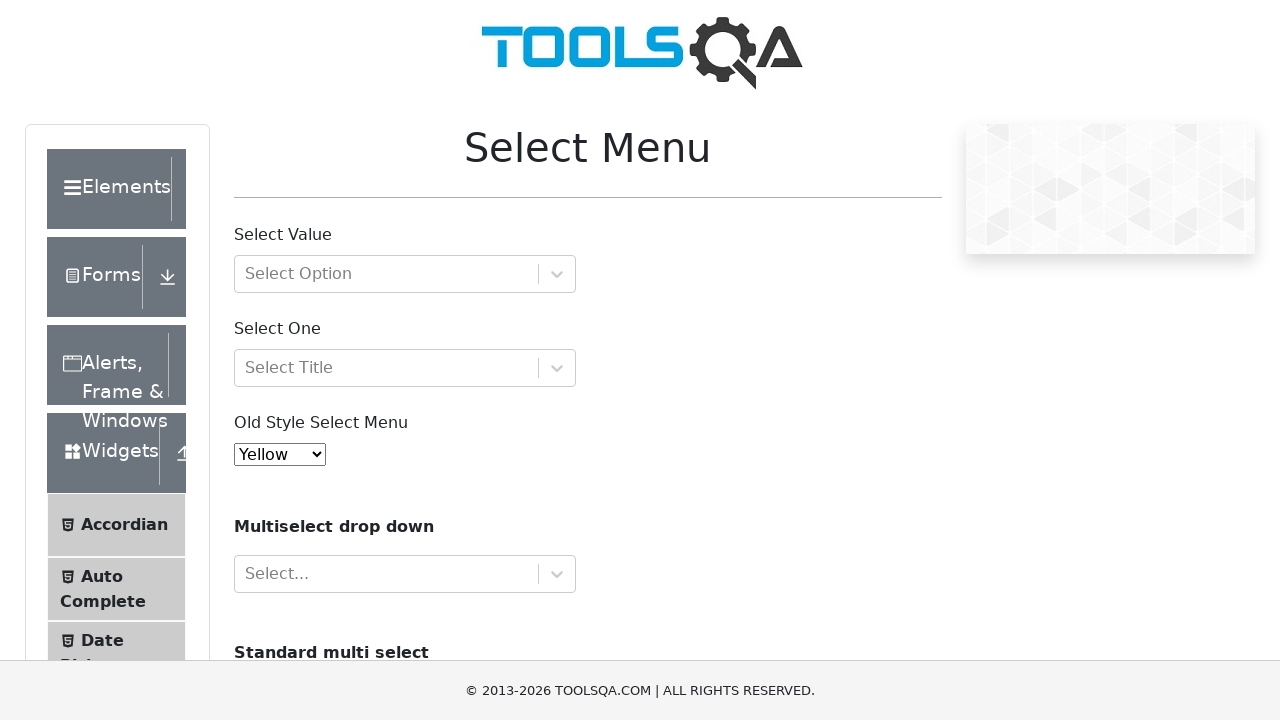

Waited 1 second to observe all selections
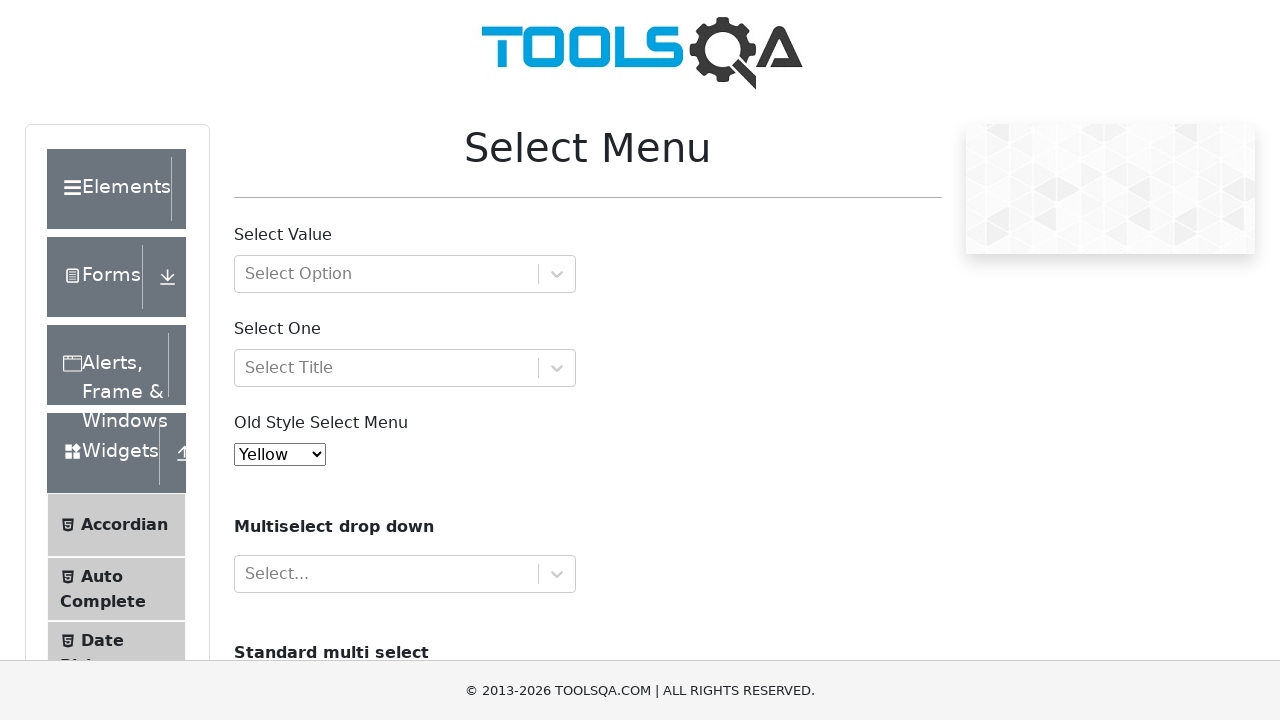

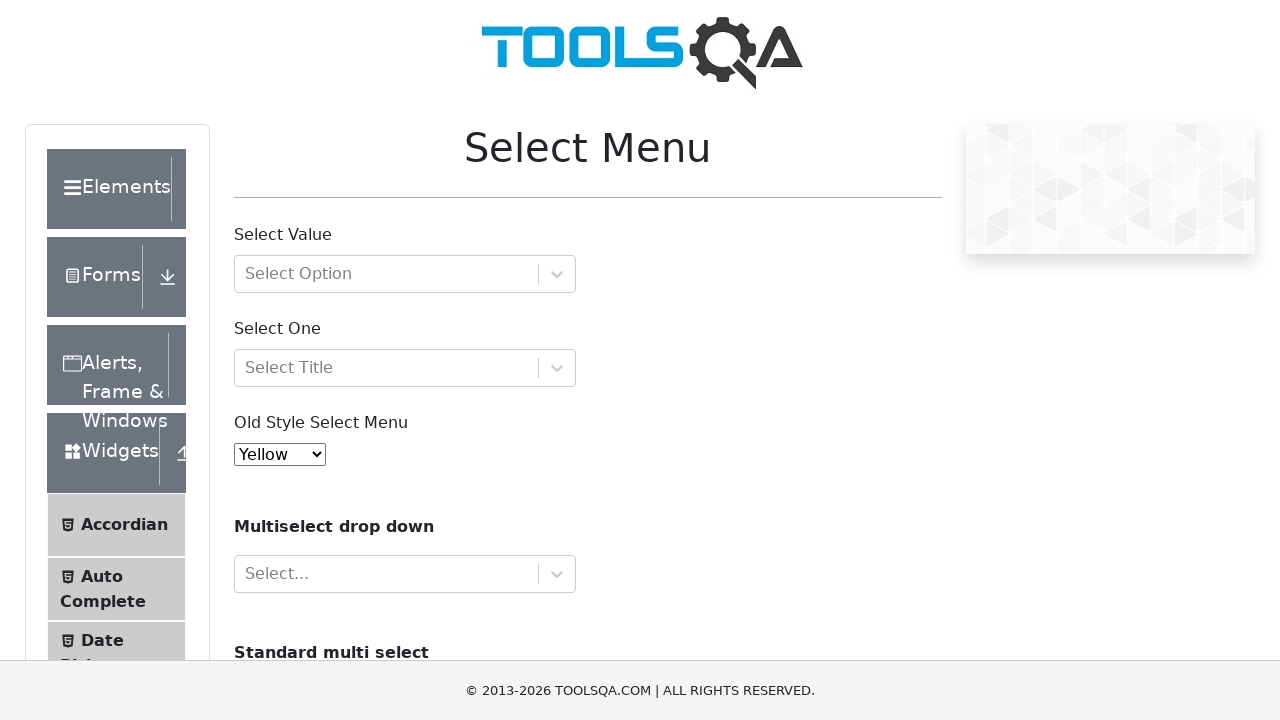